Tests that an item is removed if an empty text string is entered during editing

Starting URL: https://demo.playwright.dev/todomvc

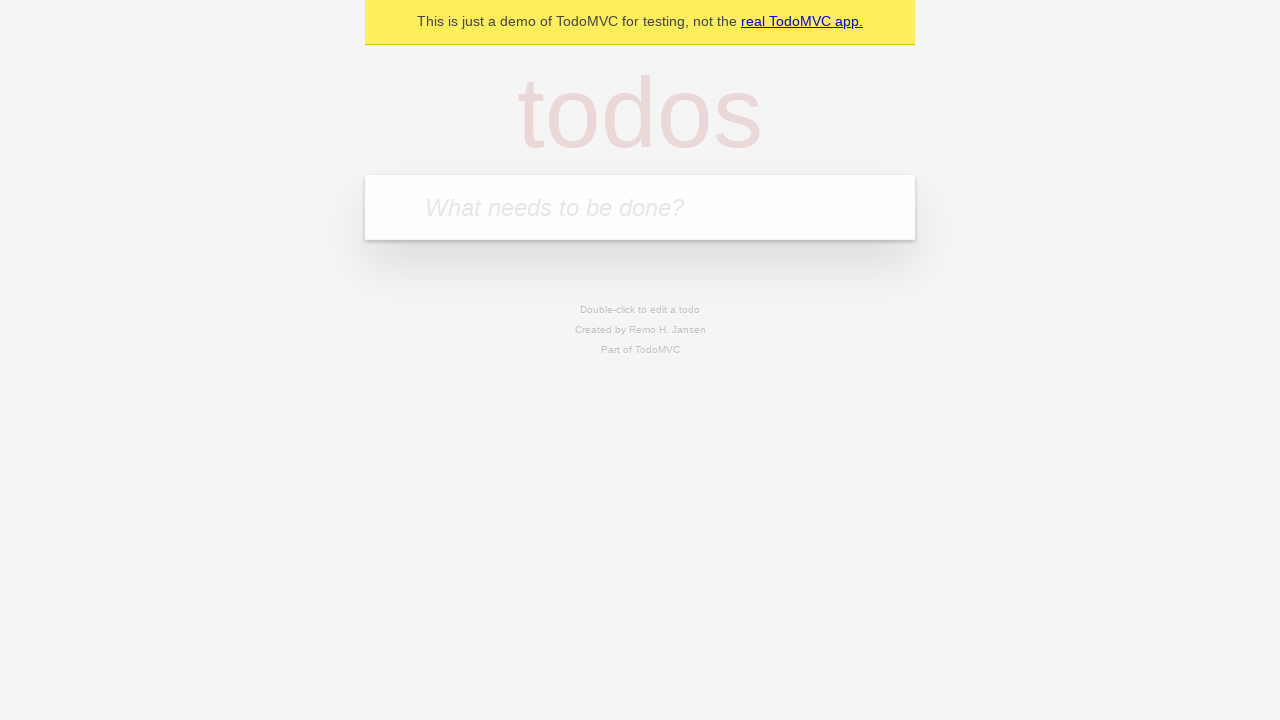

Filled new todo field with 'buy some cheese' on .new-todo
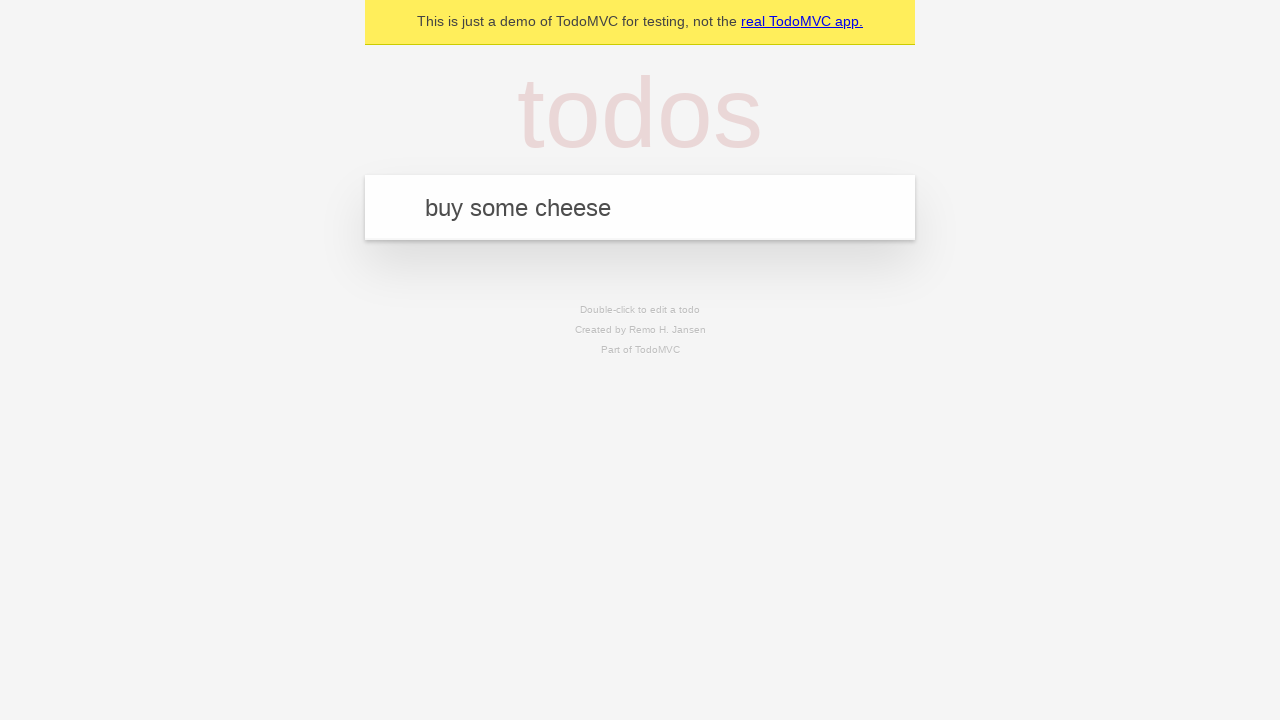

Pressed Enter to create first todo on .new-todo
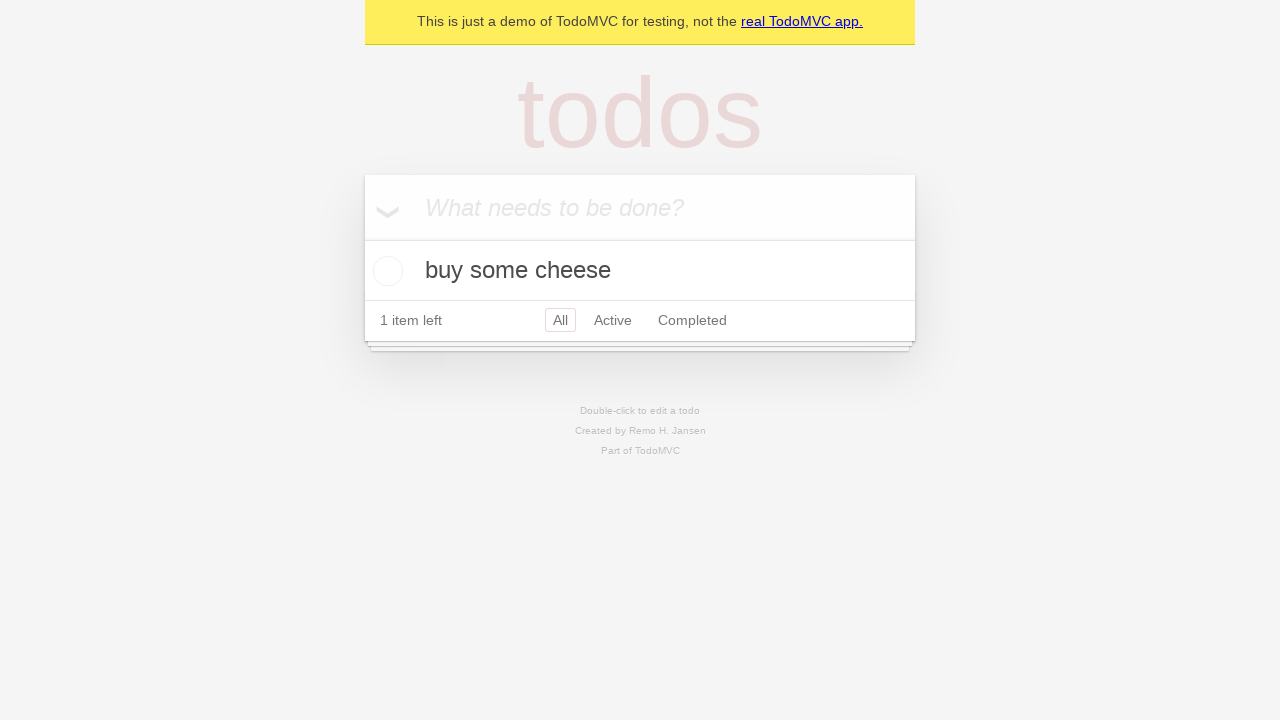

Filled new todo field with 'feed the cat' on .new-todo
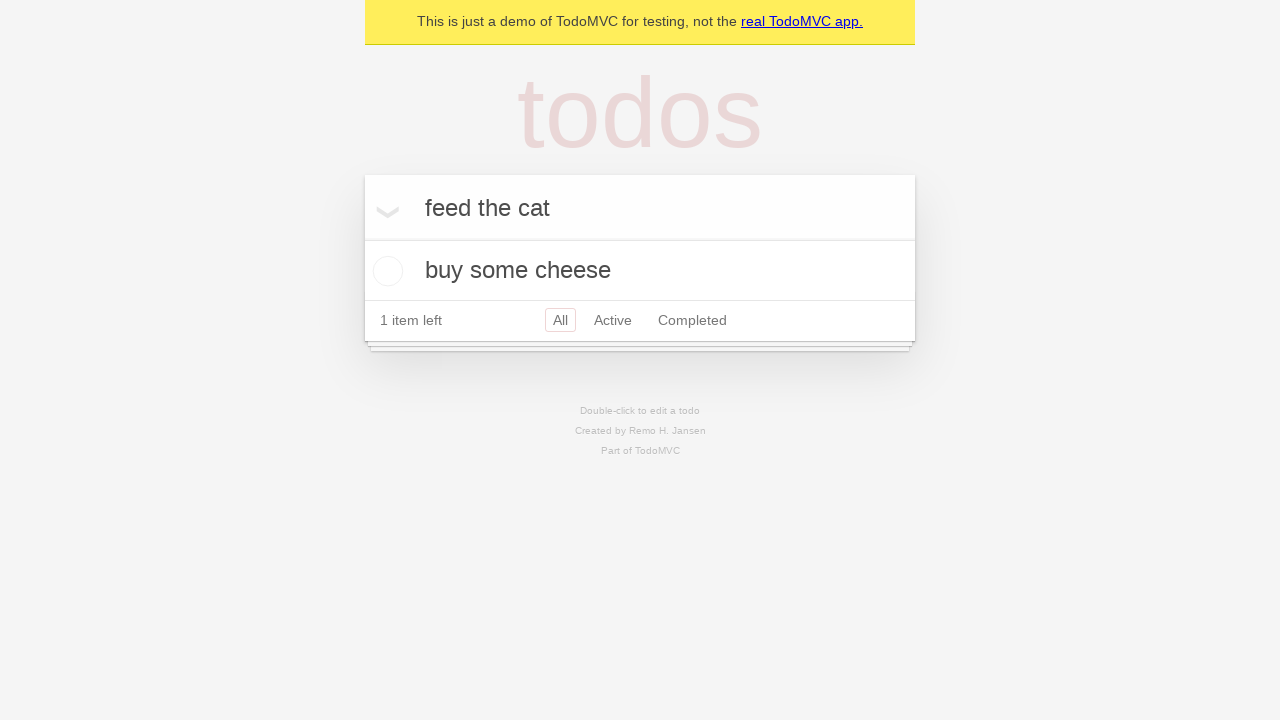

Pressed Enter to create second todo on .new-todo
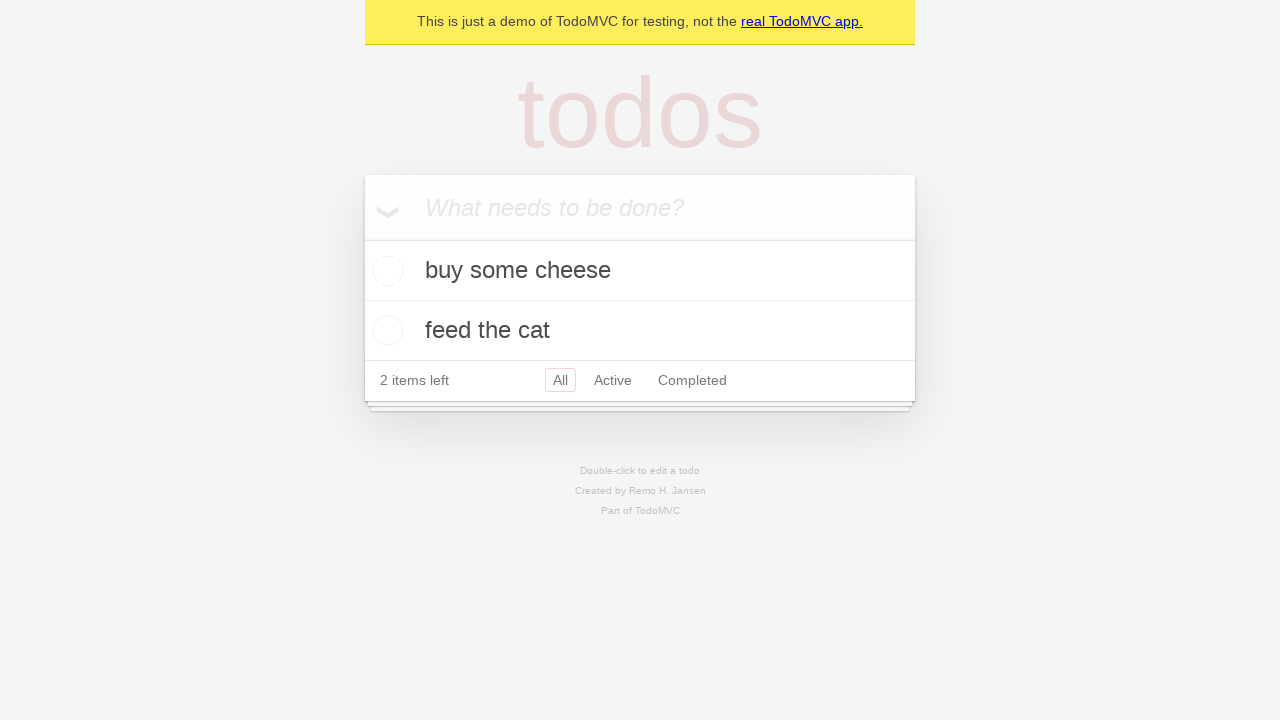

Filled new todo field with 'book a doctors appointment' on .new-todo
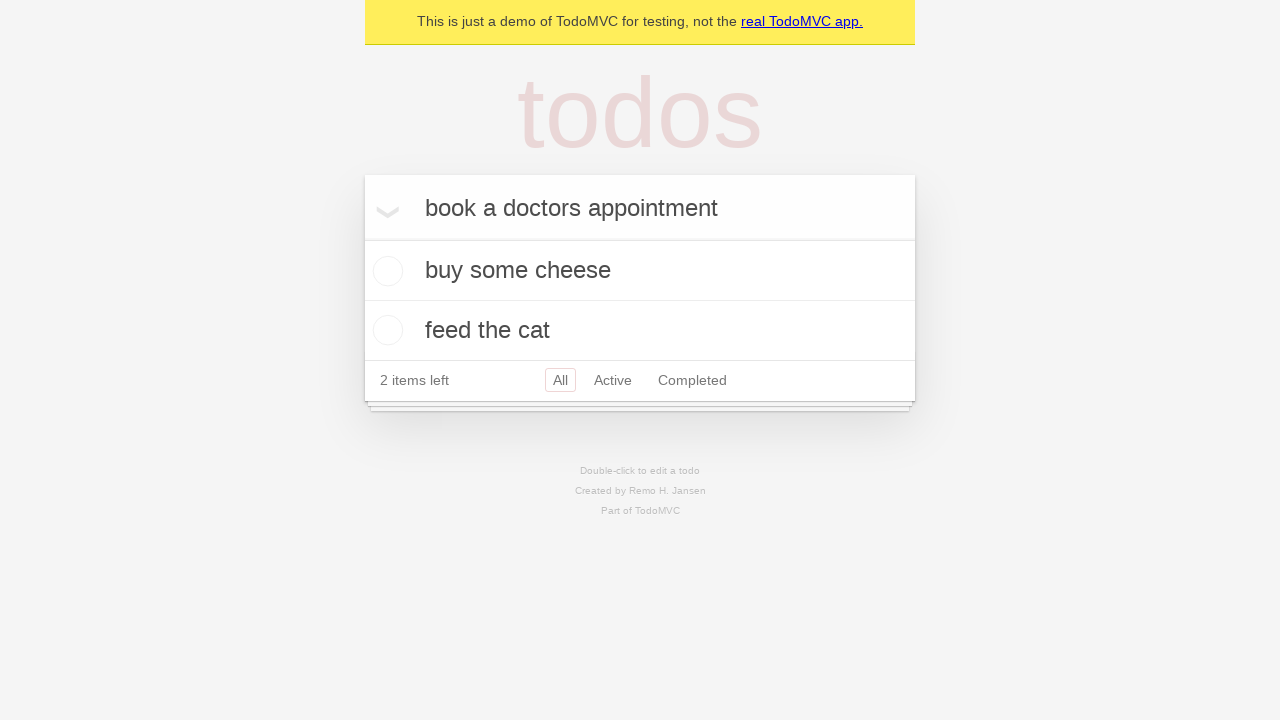

Pressed Enter to create third todo on .new-todo
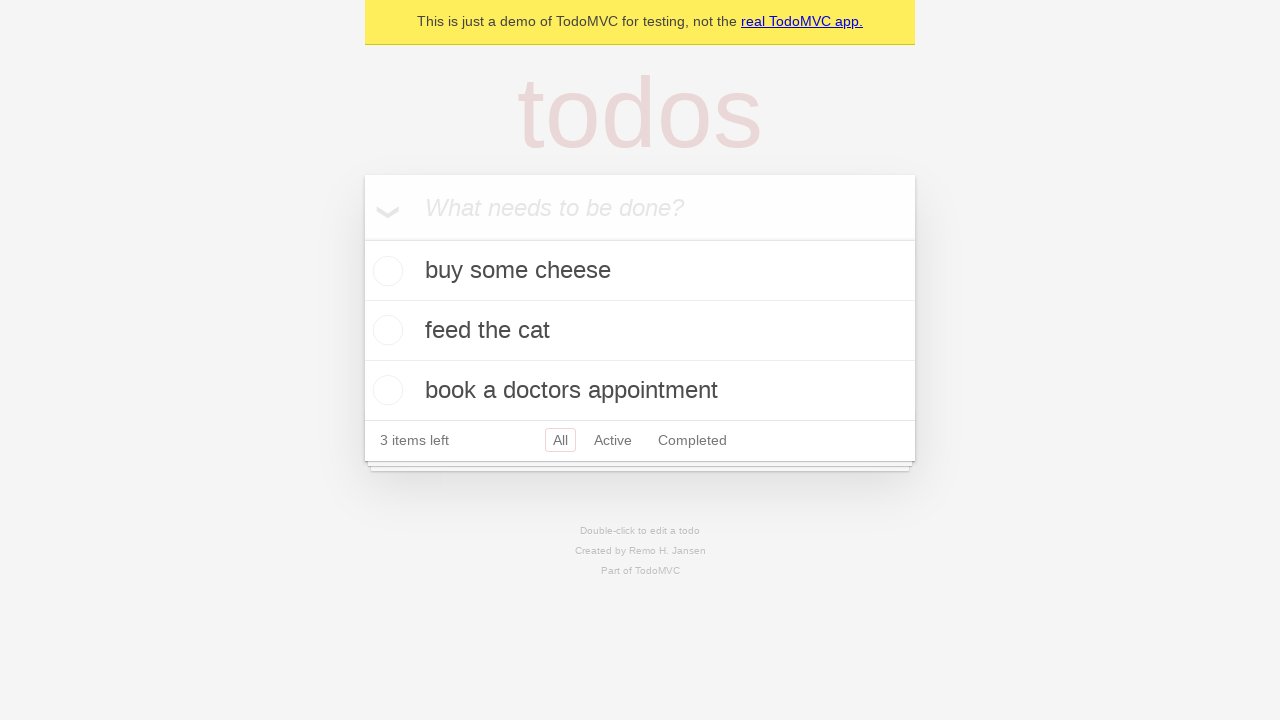

Waited for all three todo items to load
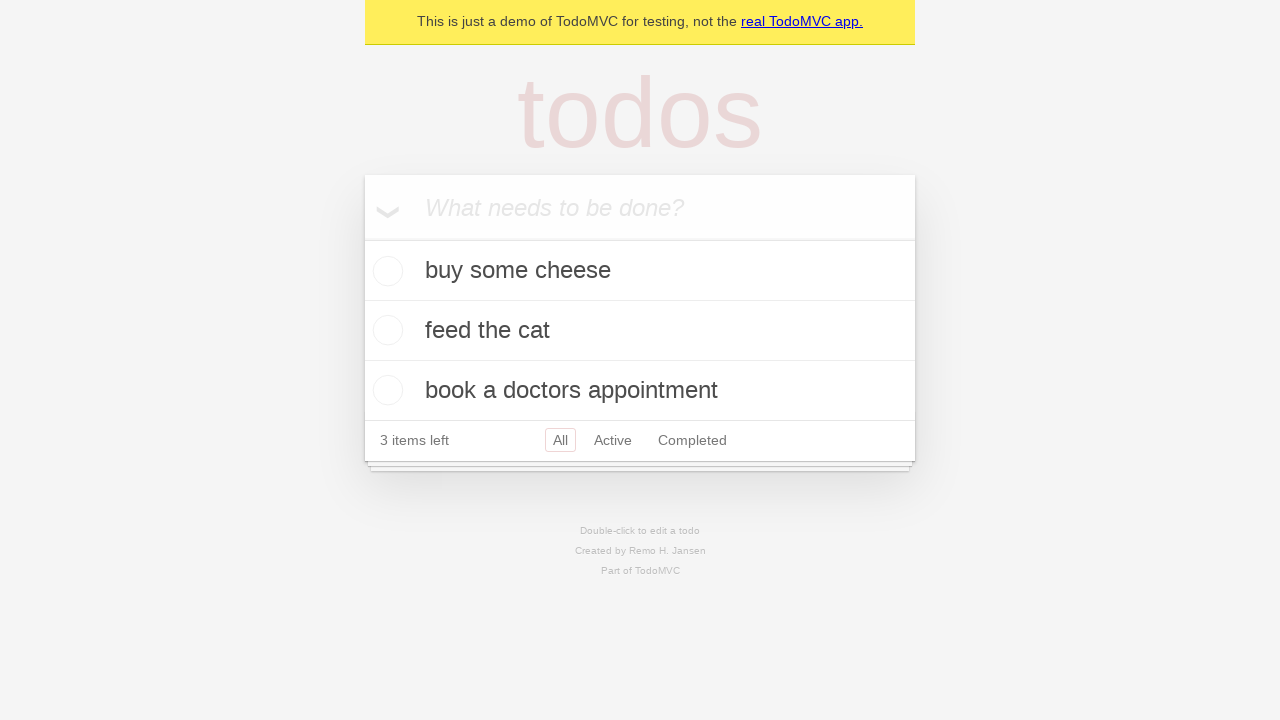

Double-clicked on second todo to enter edit mode at (640, 331) on .todo-list li >> nth=1
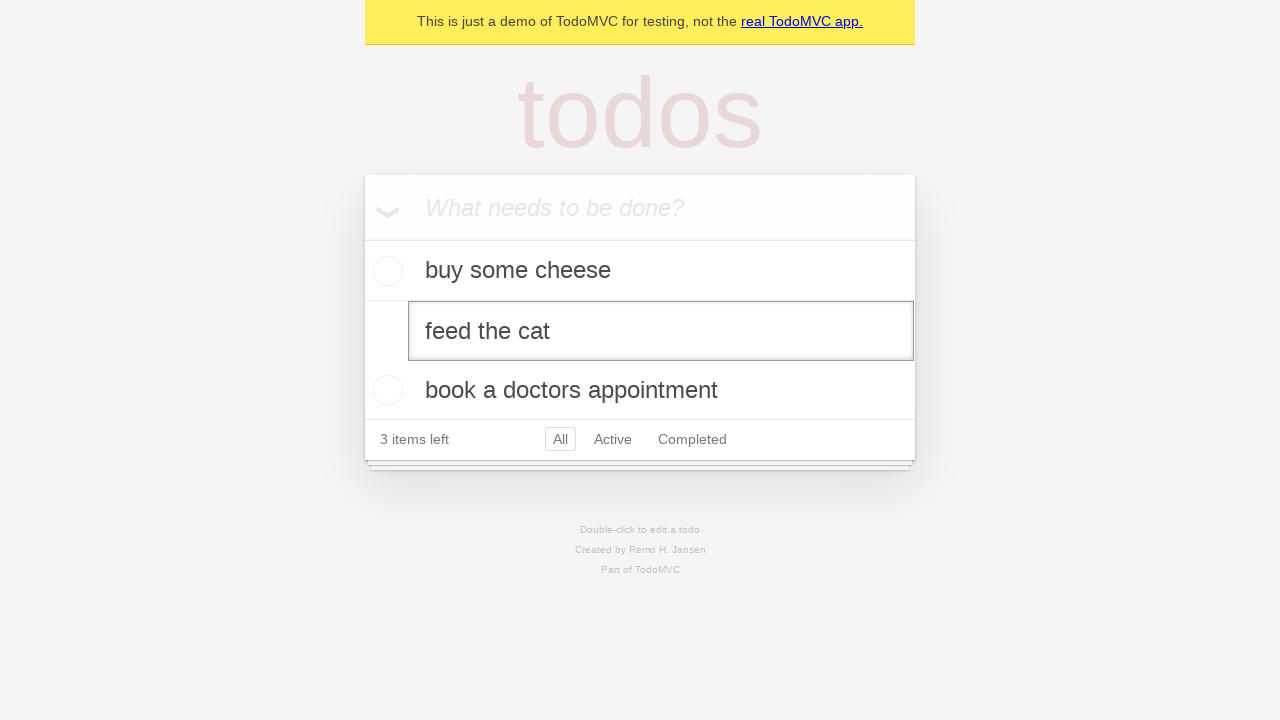

Cleared the edit field for second todo on .todo-list li >> nth=1 >> .edit
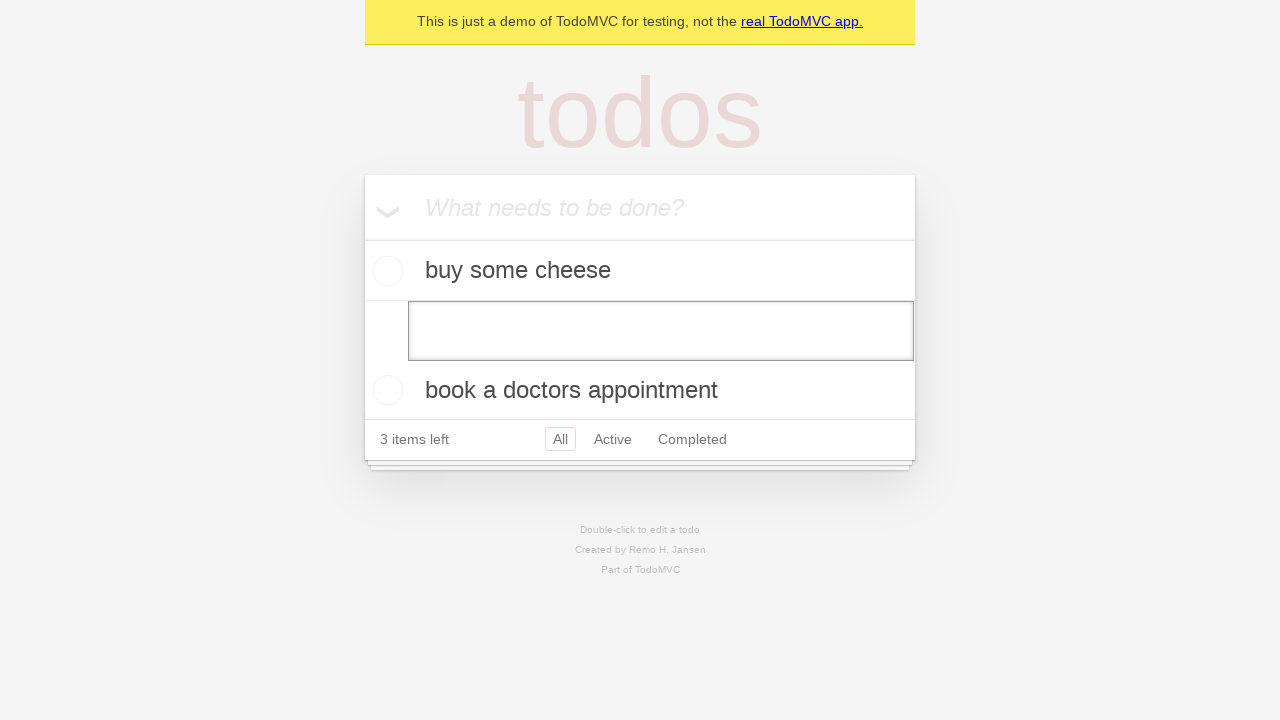

Pressed Enter with empty text to remove the item on .todo-list li >> nth=1 >> .edit
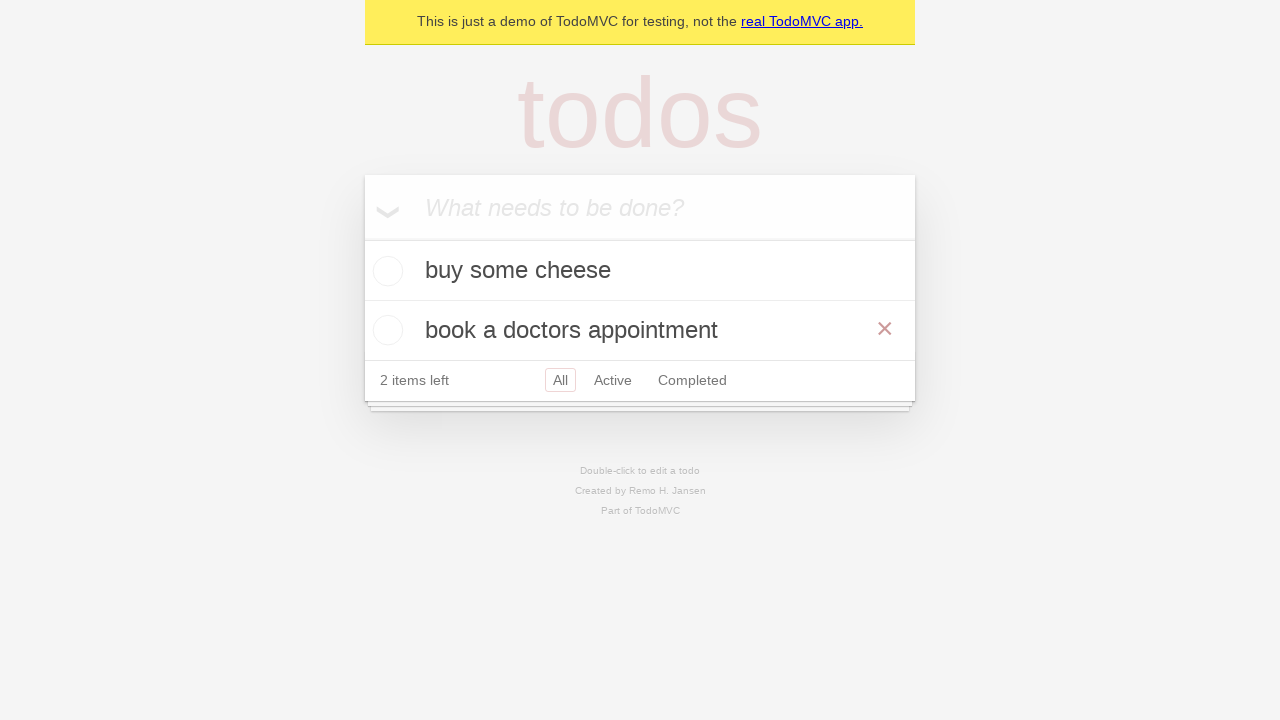

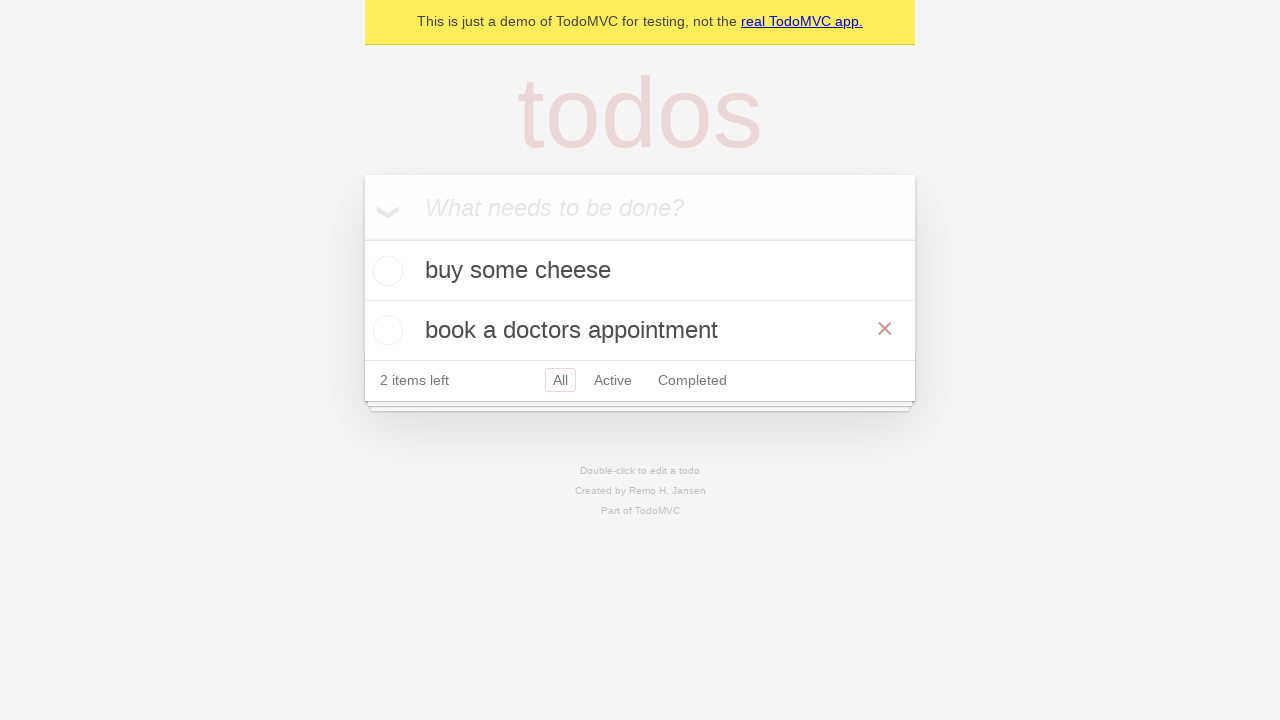